Tests that clicking the Add button on the web tables page displays a modal dialog with the expected backdrop and modal elements visible.

Starting URL: https://demoqa.com/webtables

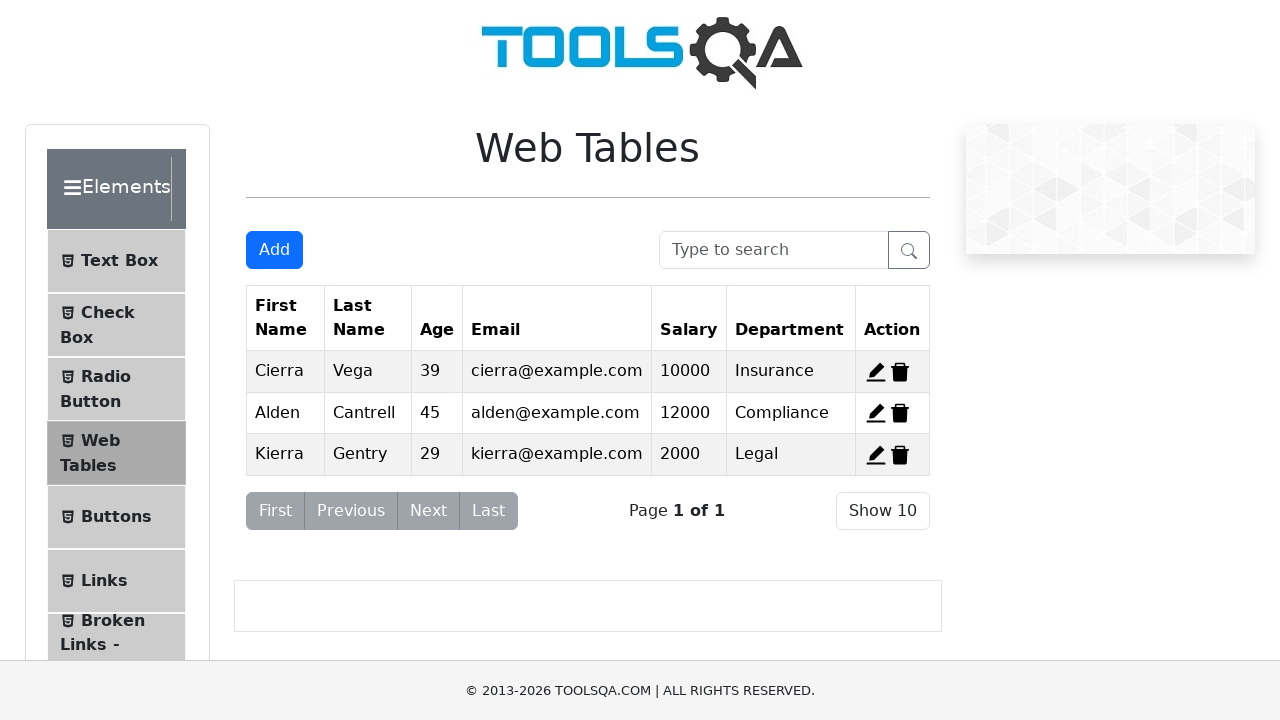

Clicked Add New Record button at (274, 250) on xpath=//button[@id="addNewRecordButton"]
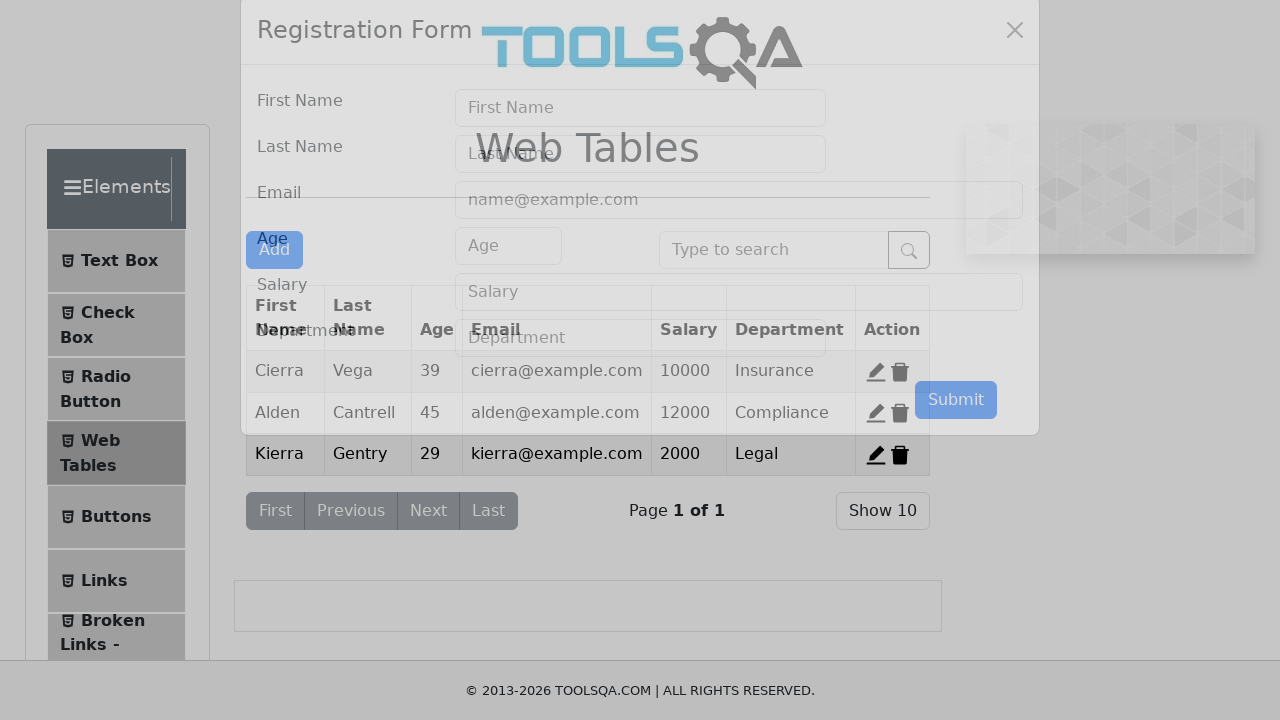

Modal backdrop became visible
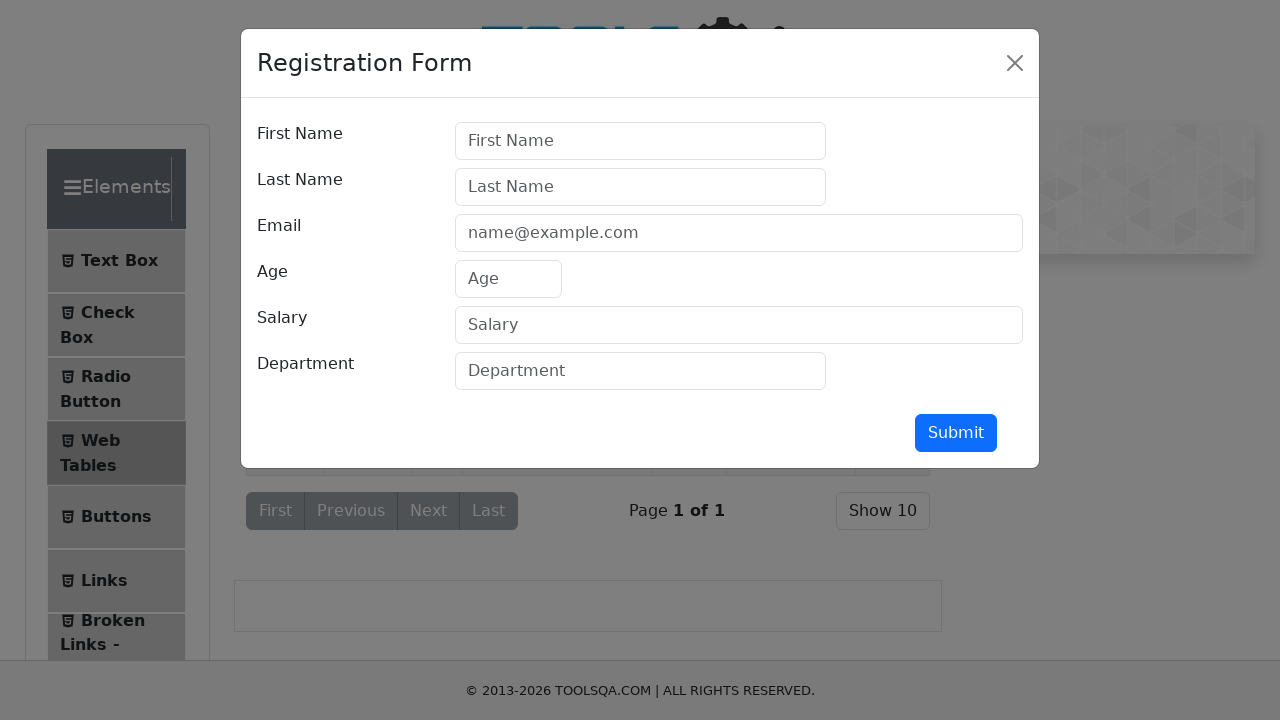

Modal dialog became visible
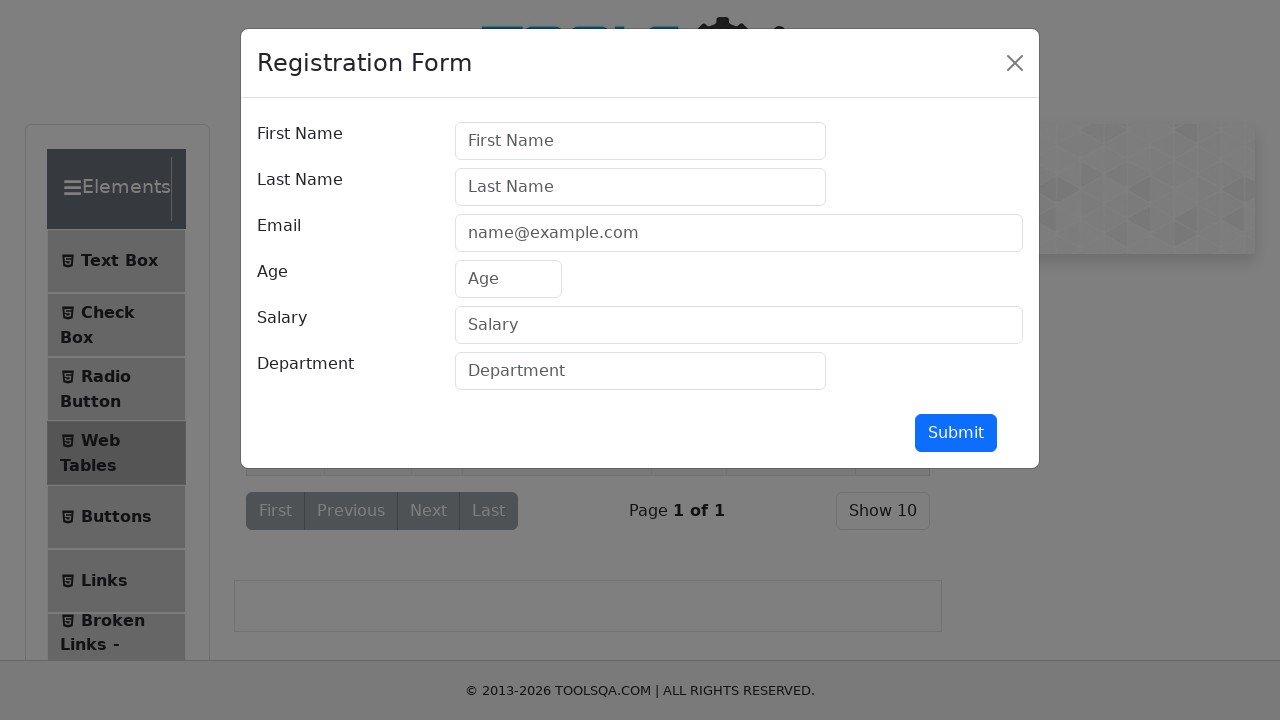

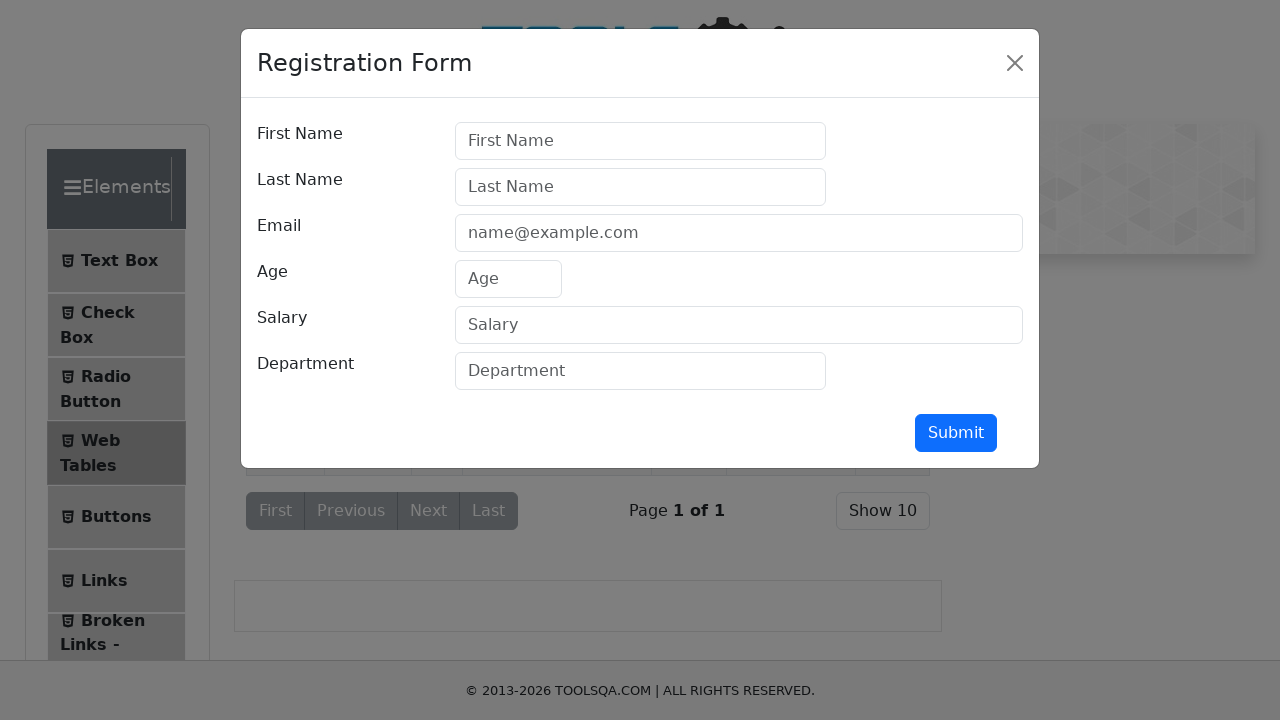